Navigates to the lyrics page of 99 Bottles of Beer website, clicks on the lyrics submenu link, and reads all 100 paragraphs containing the song lyrics.

Starting URL: http://www.99-bottles-of-beer.net/lyrics.html

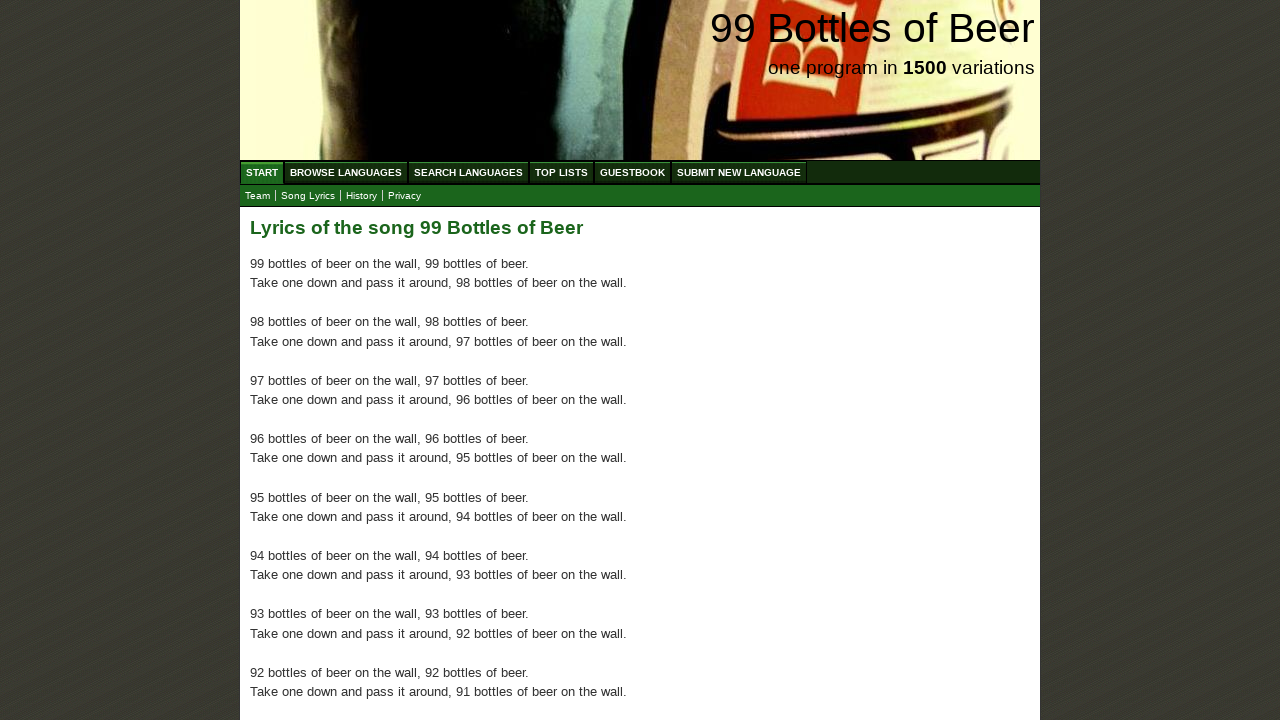

Clicked on the lyrics submenu link at (308, 196) on xpath=//a[@href='lyrics.html']
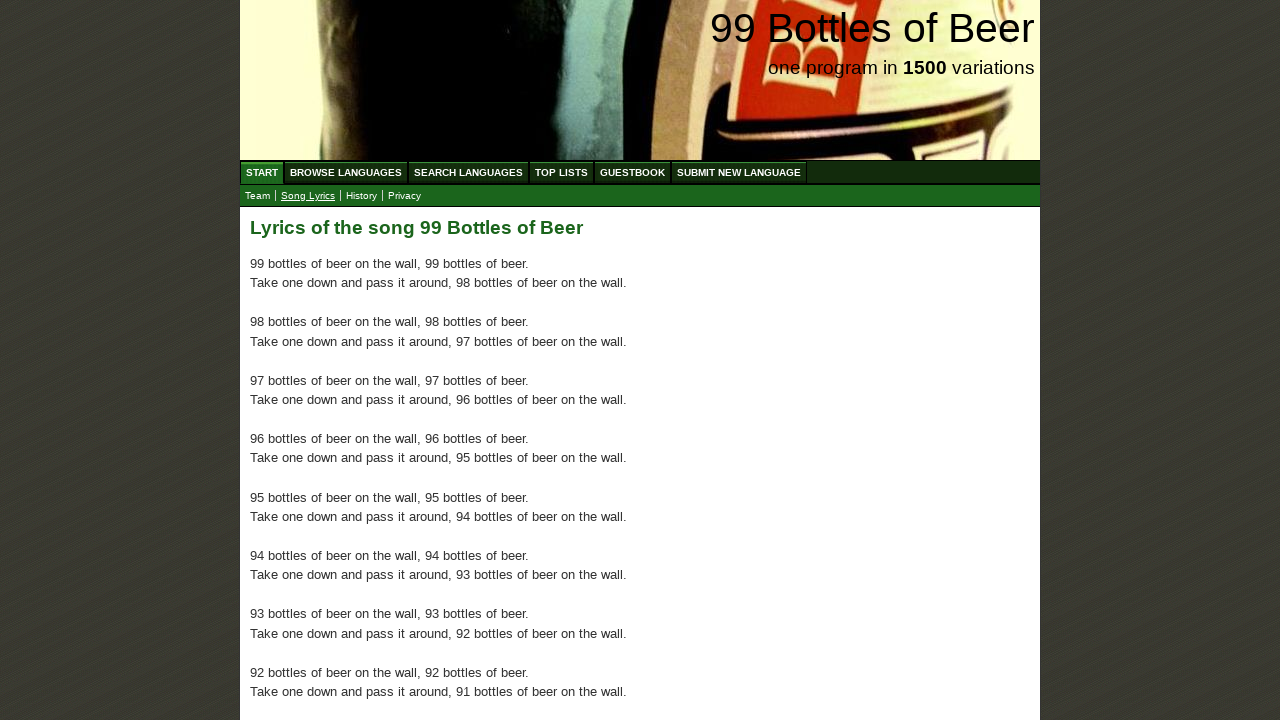

Waited for all paragraphs containing song lyrics to load
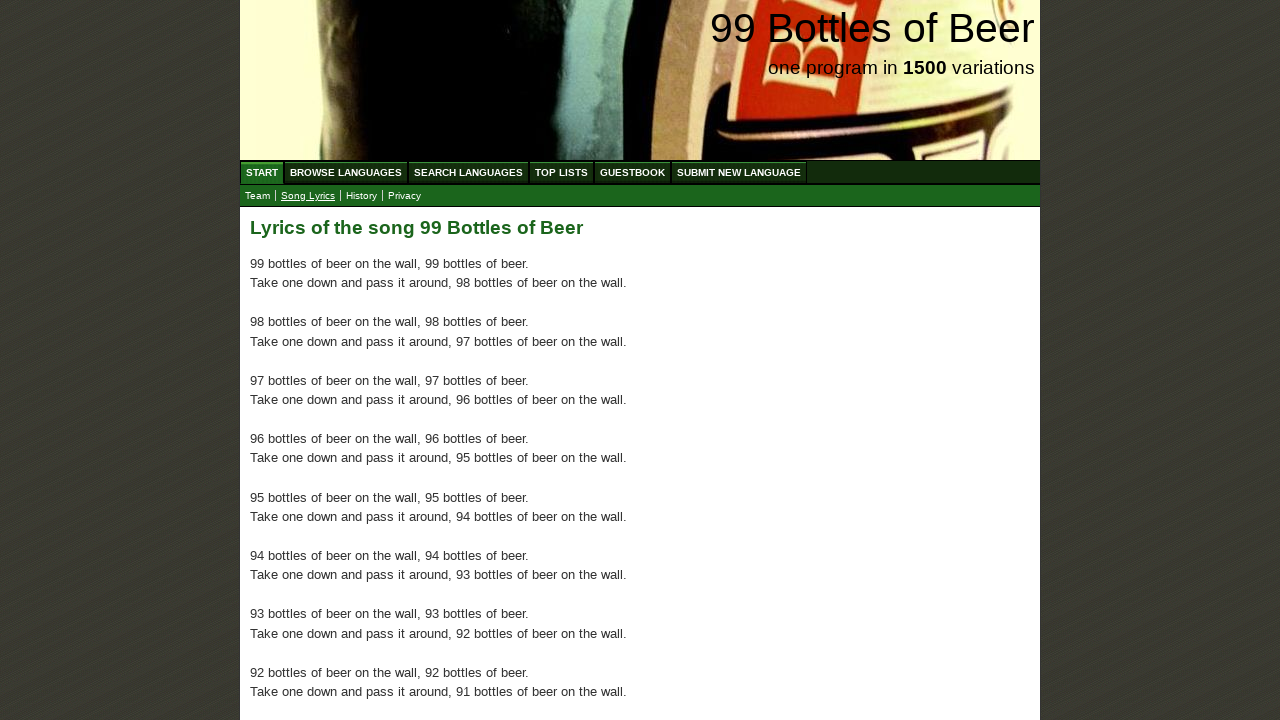

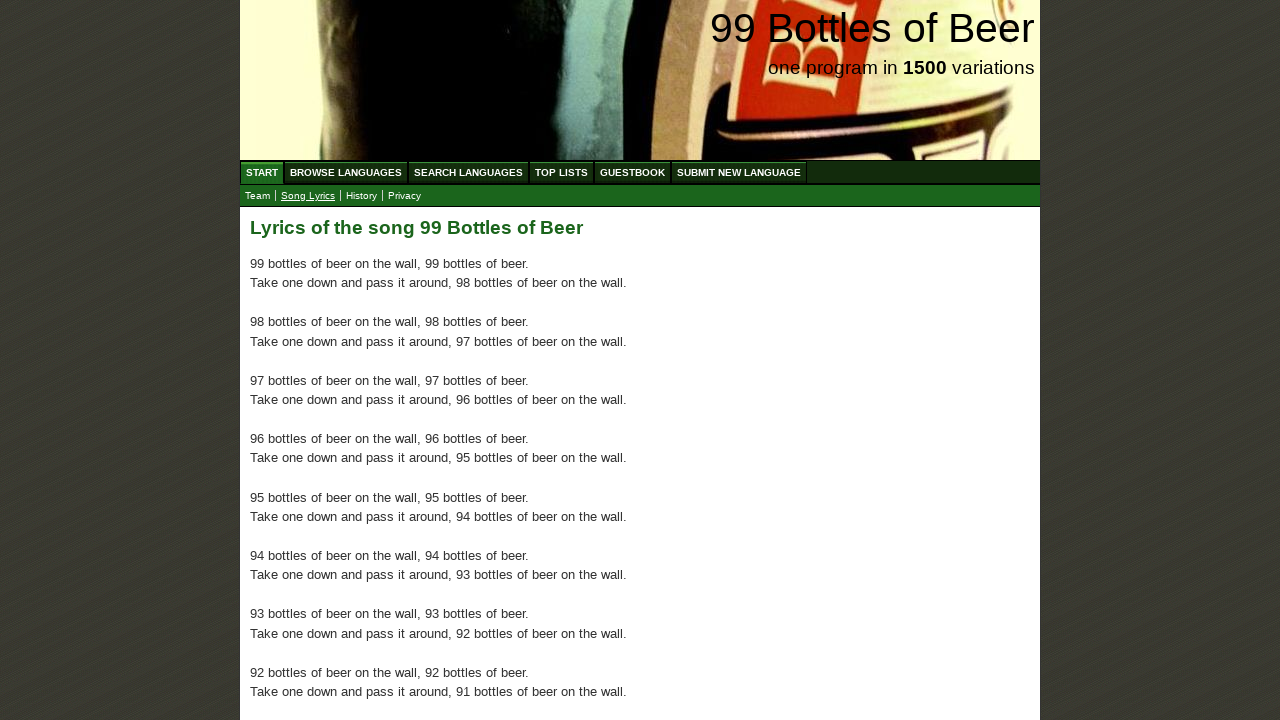